Tests the VyTrack login page to verify that the password field properly masks user input

Starting URL: https://vytrack.com/

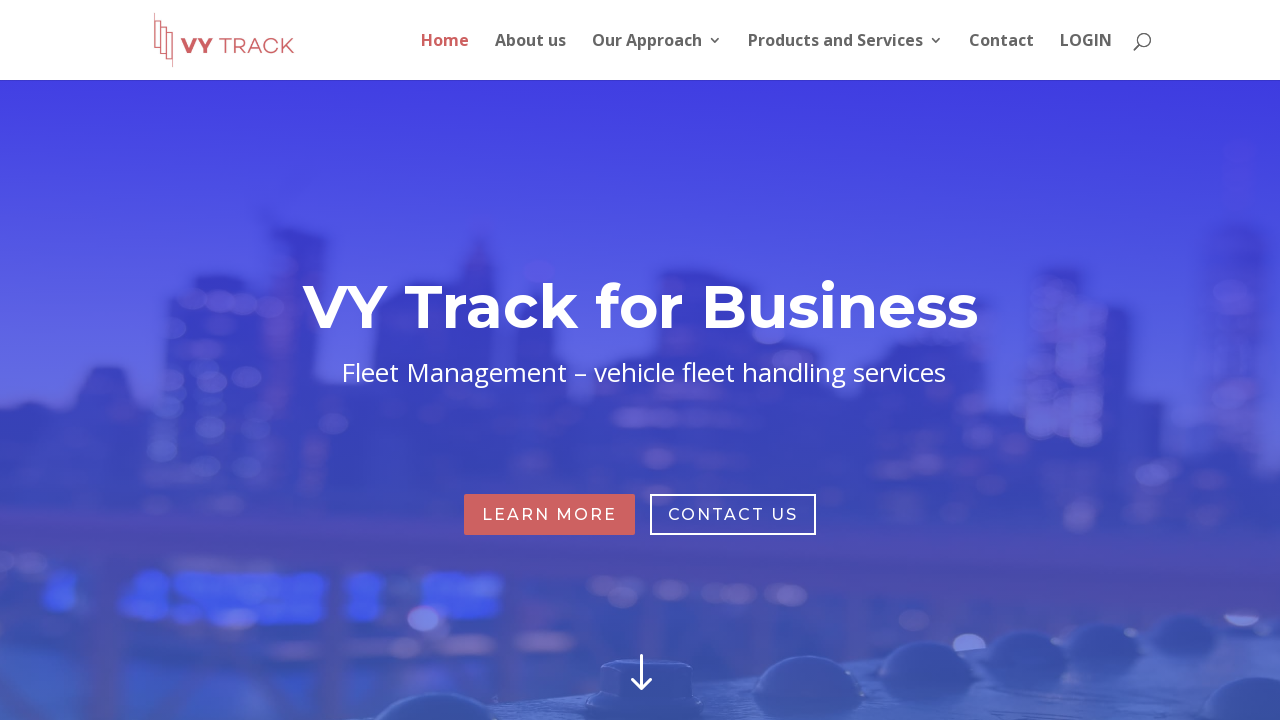

Clicked Login link in top menu at (1086, 56) on xpath=//ul[@id='top-menu']/li[6]/a
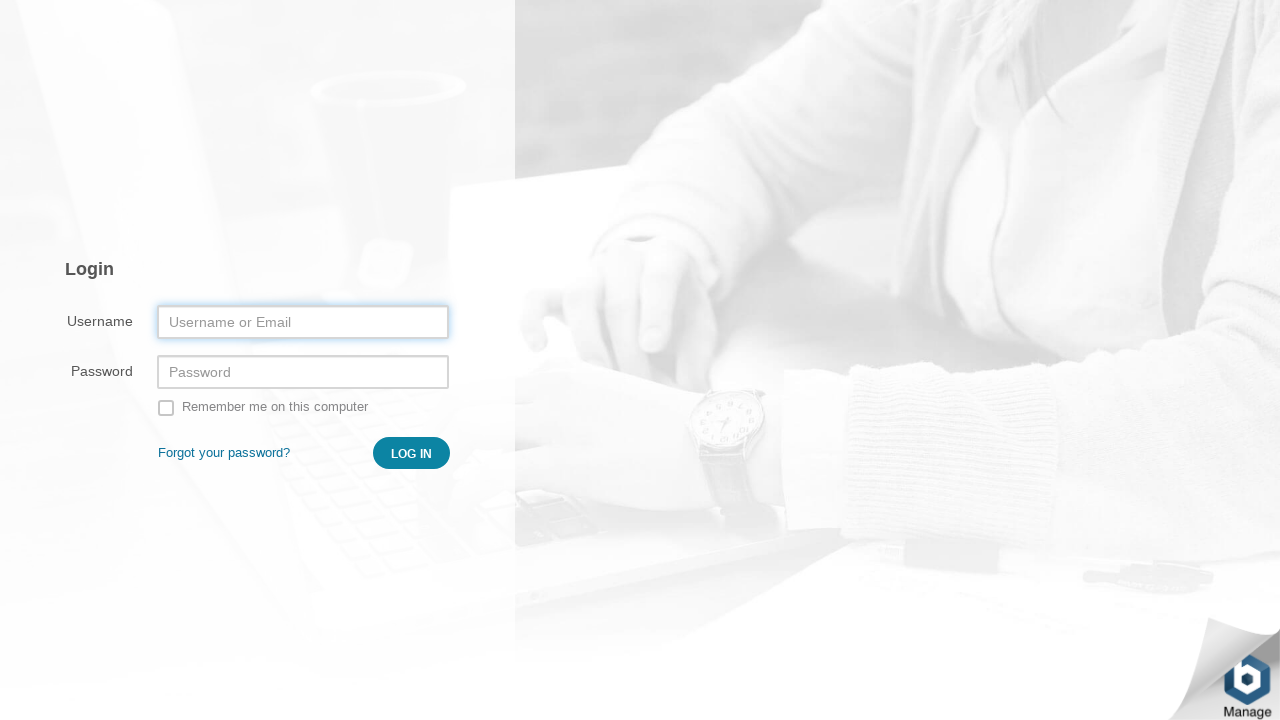

Filled username field with 'User1' on #prependedInput
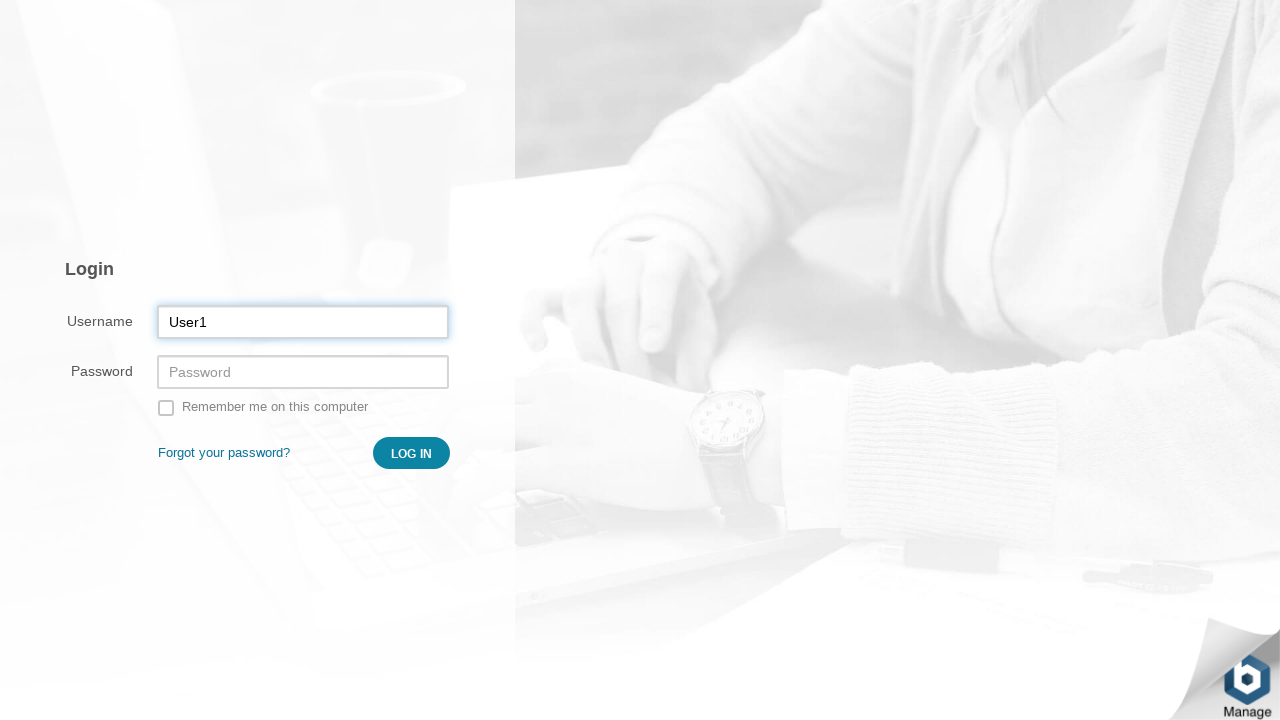

Filled password field with 'UserUser123' on input[name='_password']
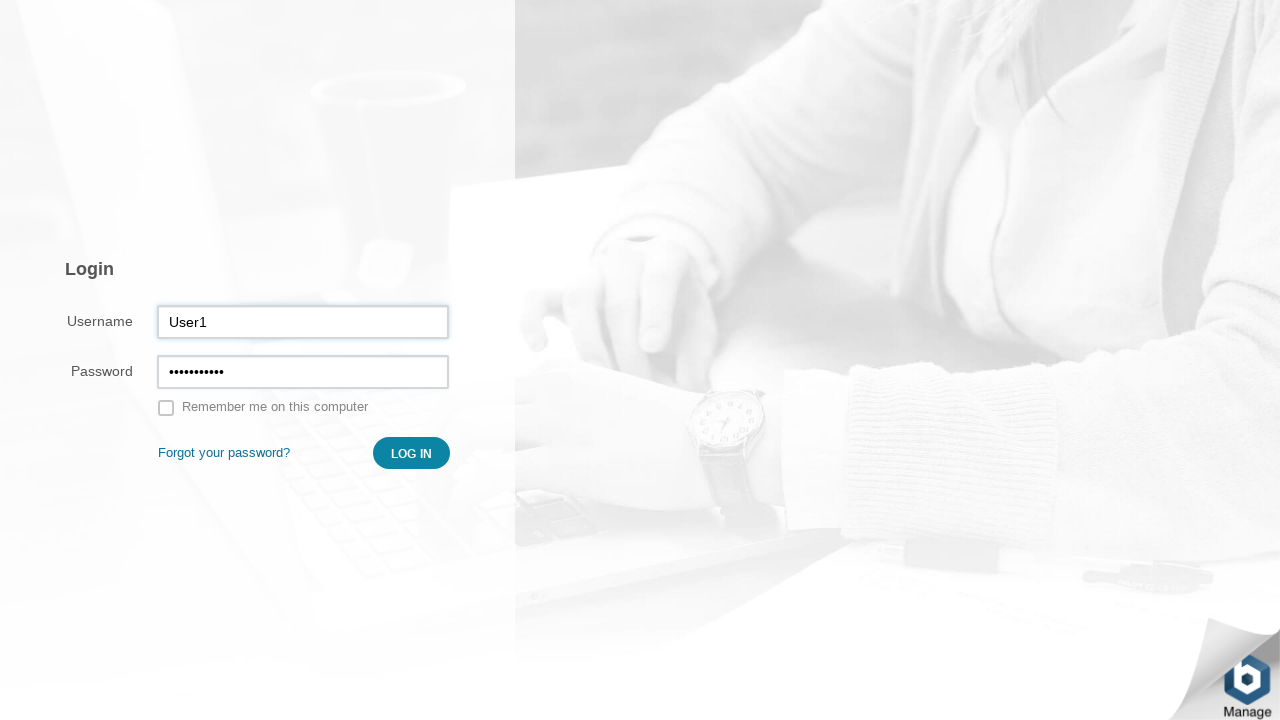

Verified password field has type='password' attribute to ensure input masking
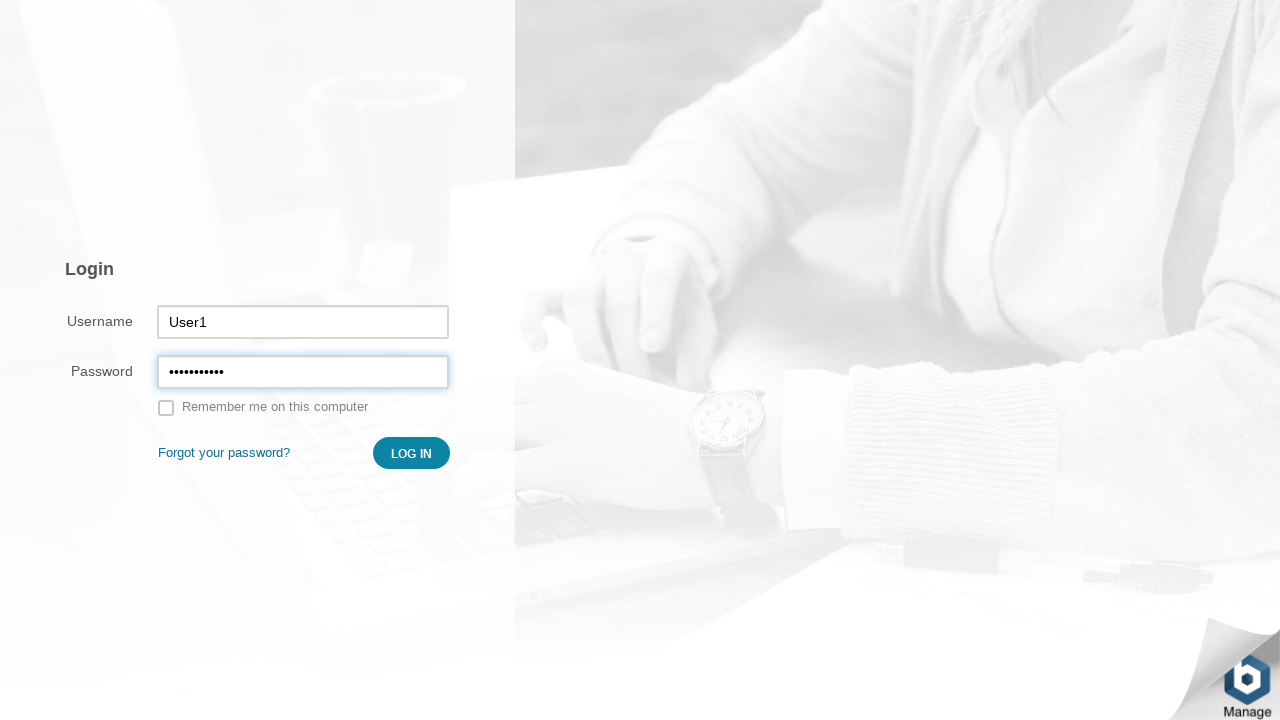

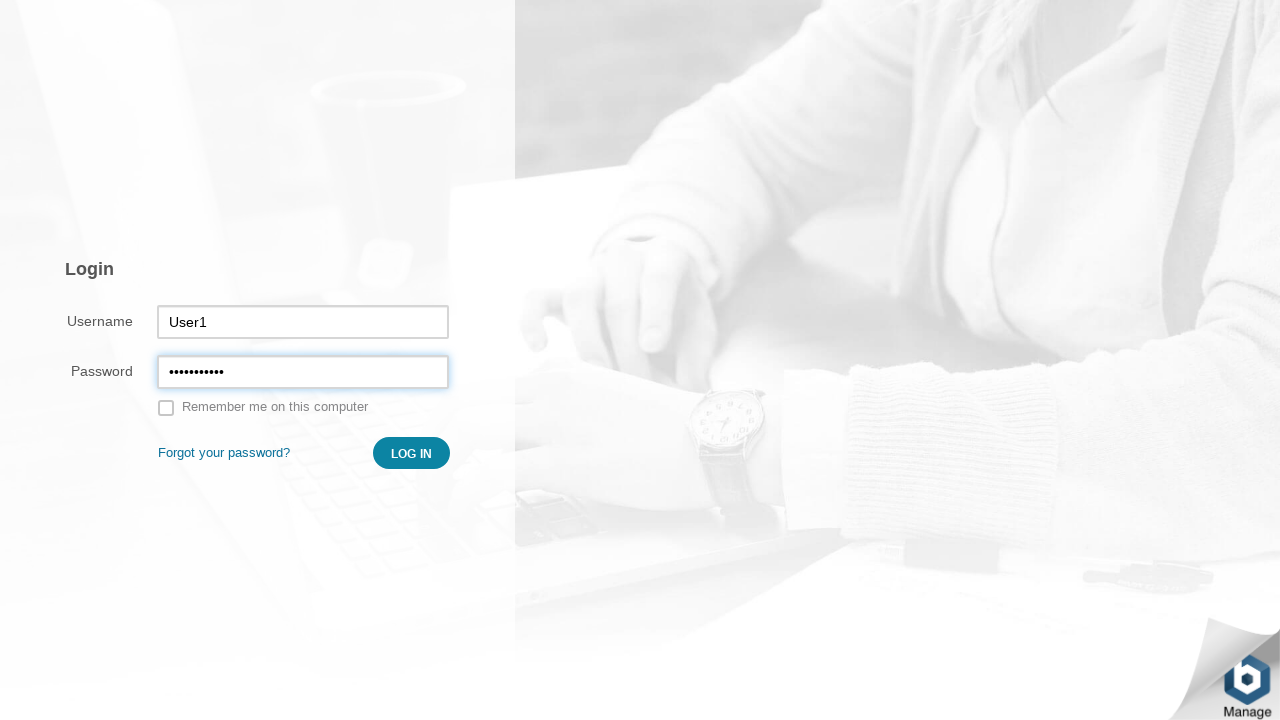